Tests element highlighting functionality by navigating to a page with a large table and locating a specific element by its ID, then applying a visual highlight style (red dashed border) to verify the element can be found.

Starting URL: http://the-internet.herokuapp.com/large

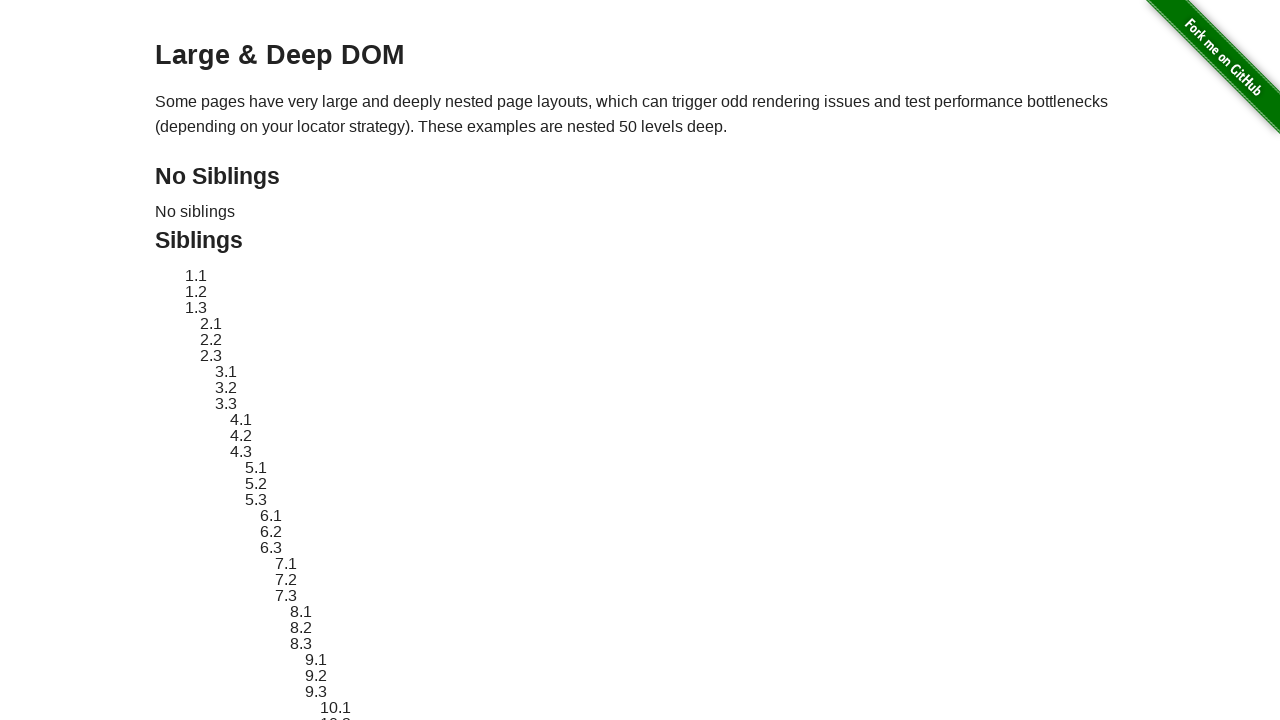

Located target element with ID 'sibling-2.3' and waited for it to be available
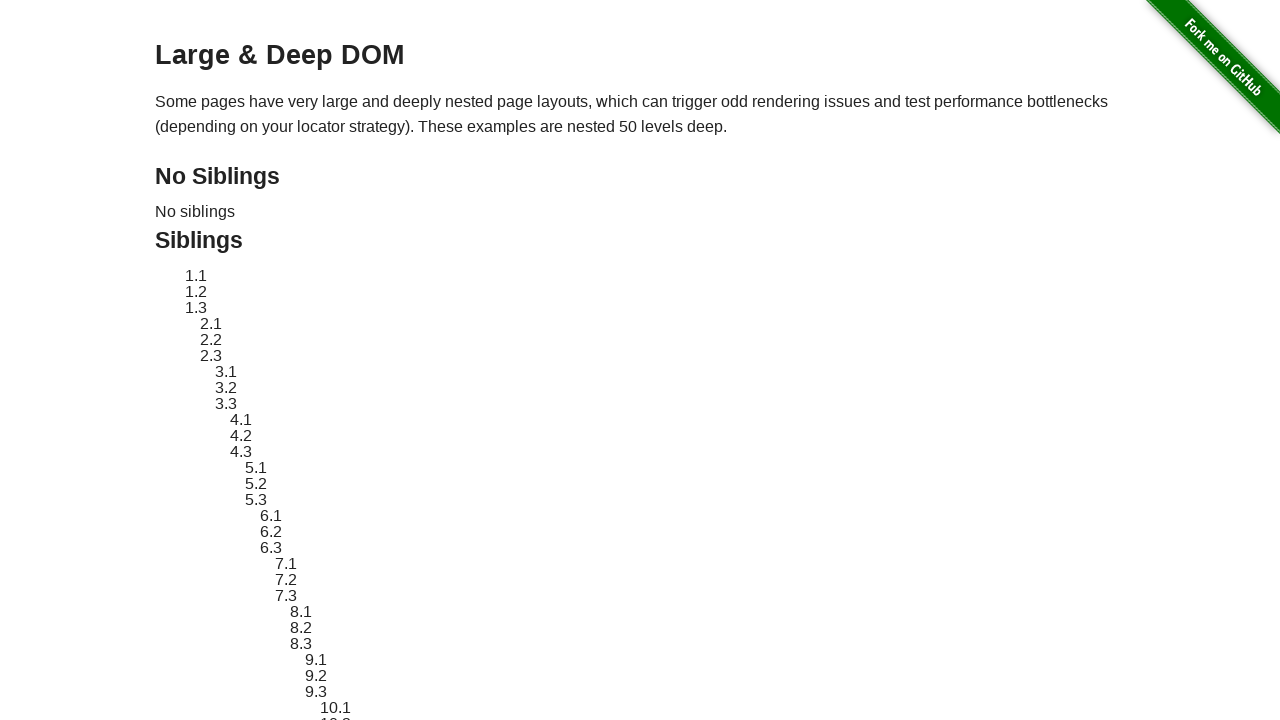

Applied red dashed border highlight style to target element
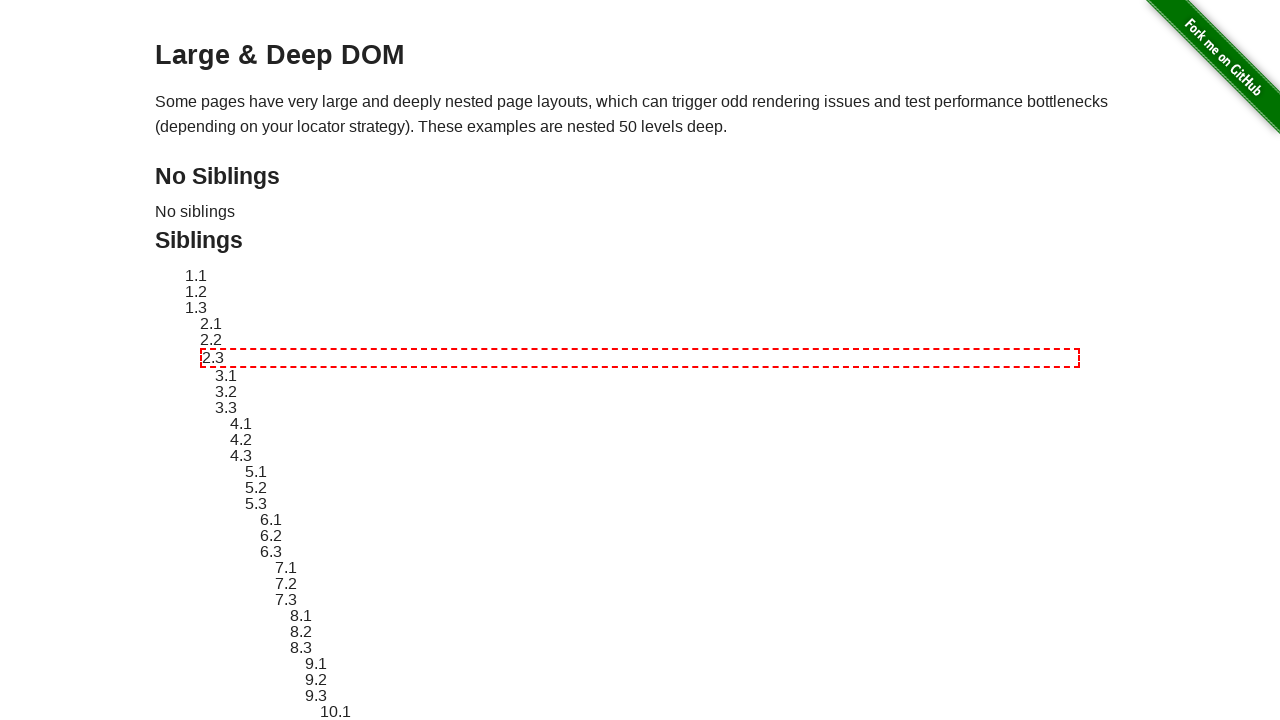

Waited 2 seconds to observe the highlight effect
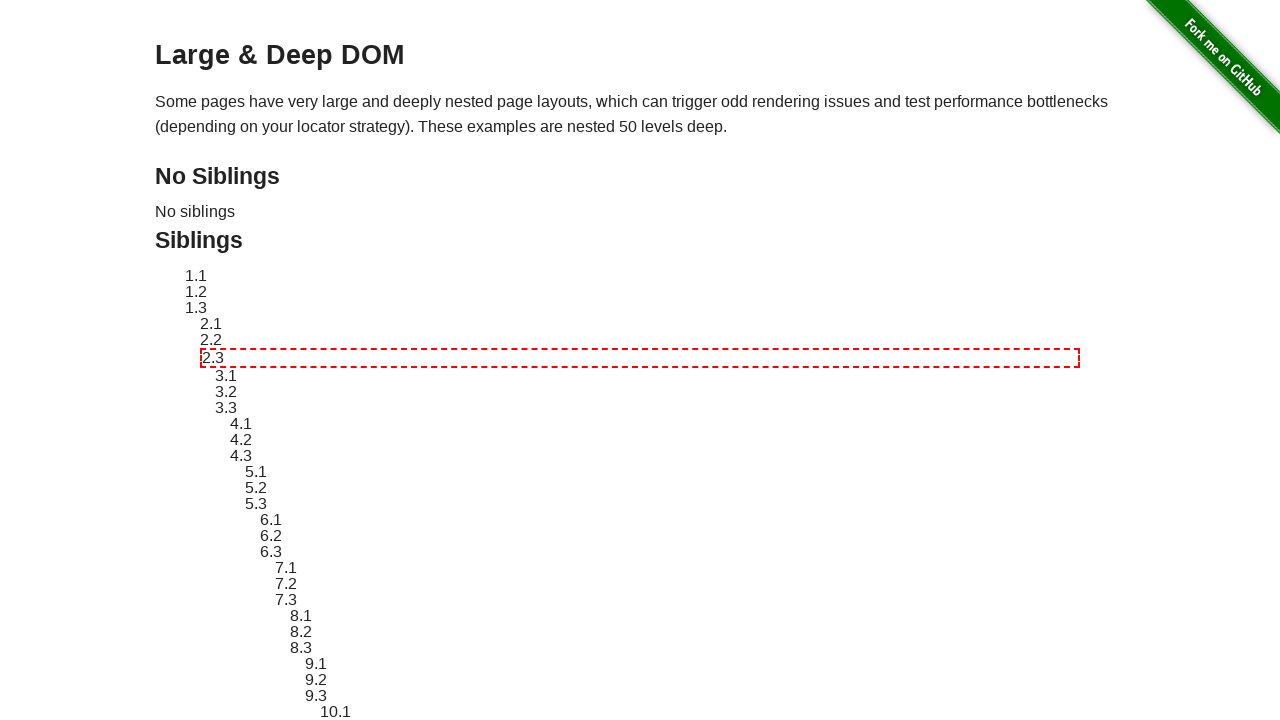

Reverted element style back to original state
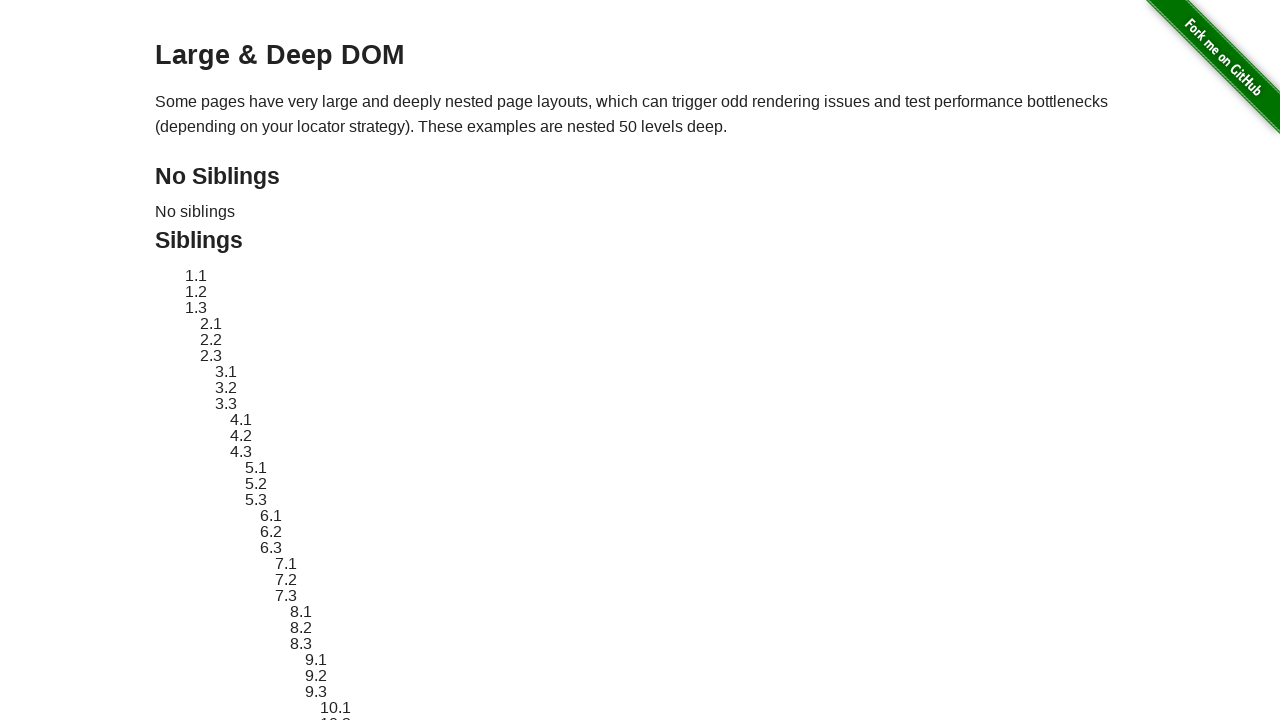

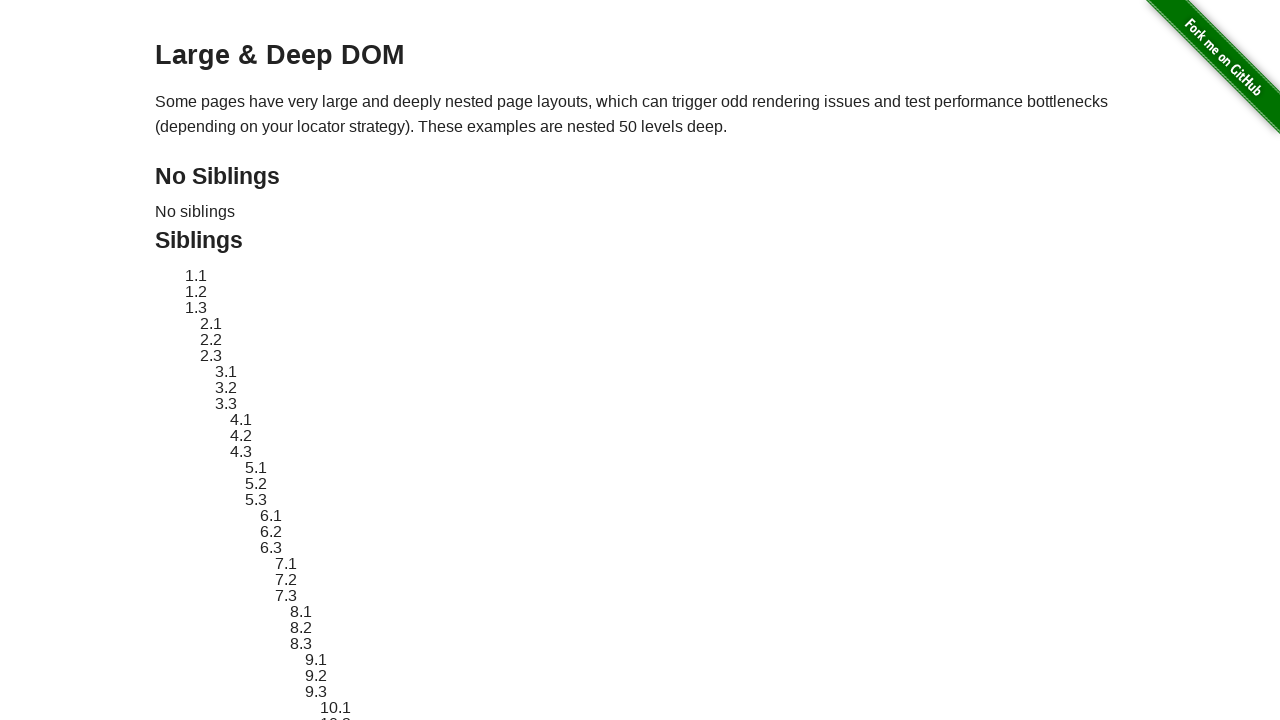